Tests table sorting functionality by clicking the Due column header twice to sort in descending order using CSS pseudo-class selectors.

Starting URL: http://the-internet.herokuapp.com/tables

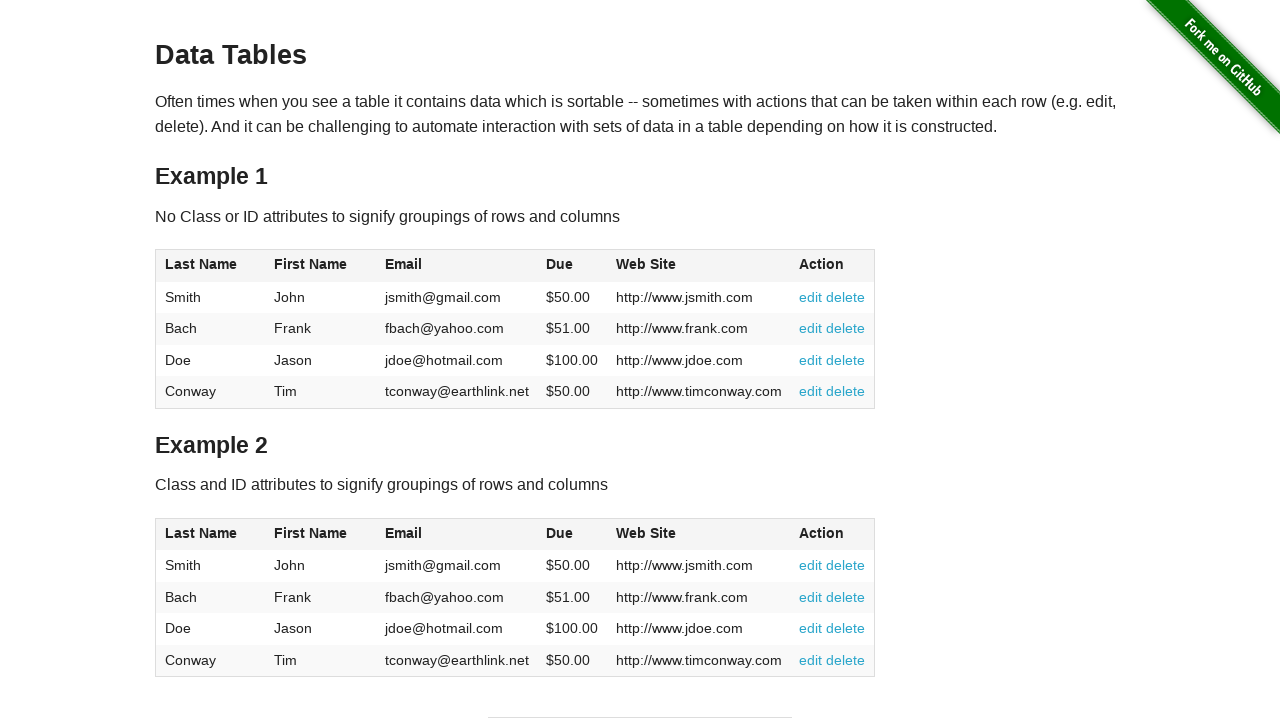

Clicked Due column header first time for ascending sort at (572, 266) on #table1 thead tr th:nth-of-type(4)
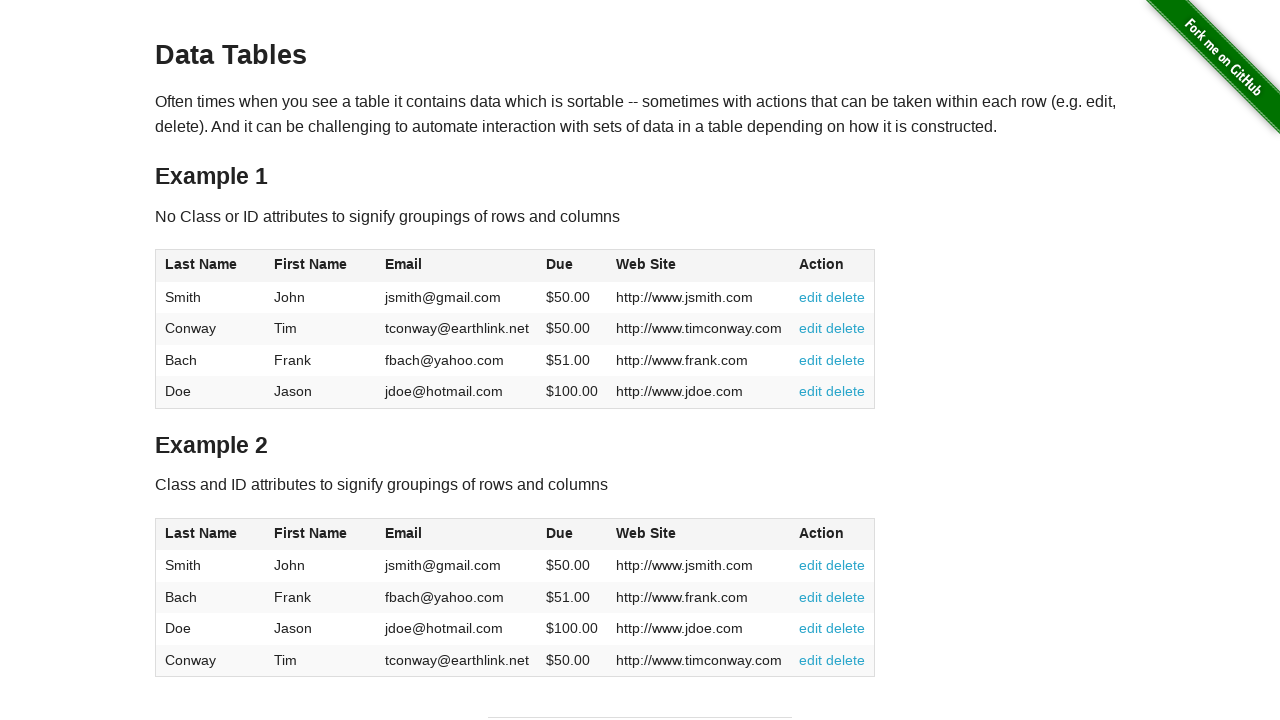

Clicked Due column header second time for descending sort at (572, 266) on #table1 thead tr th:nth-of-type(4)
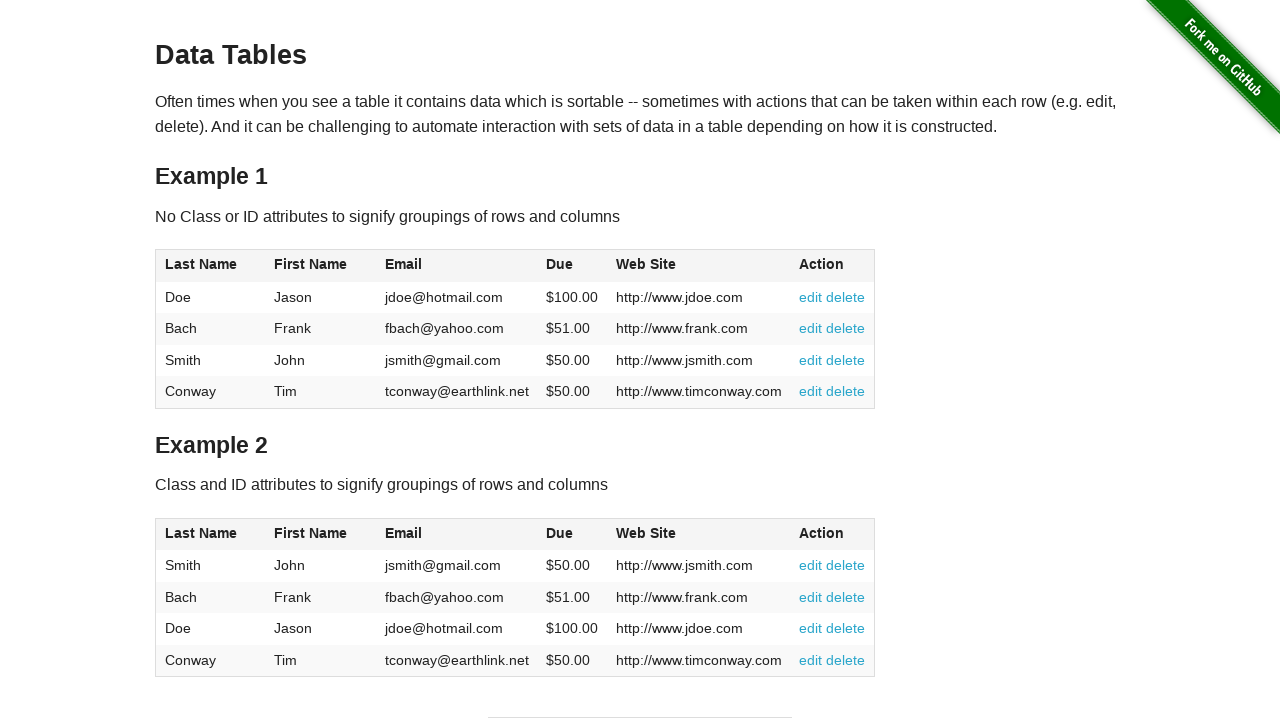

Table Due column cells loaded
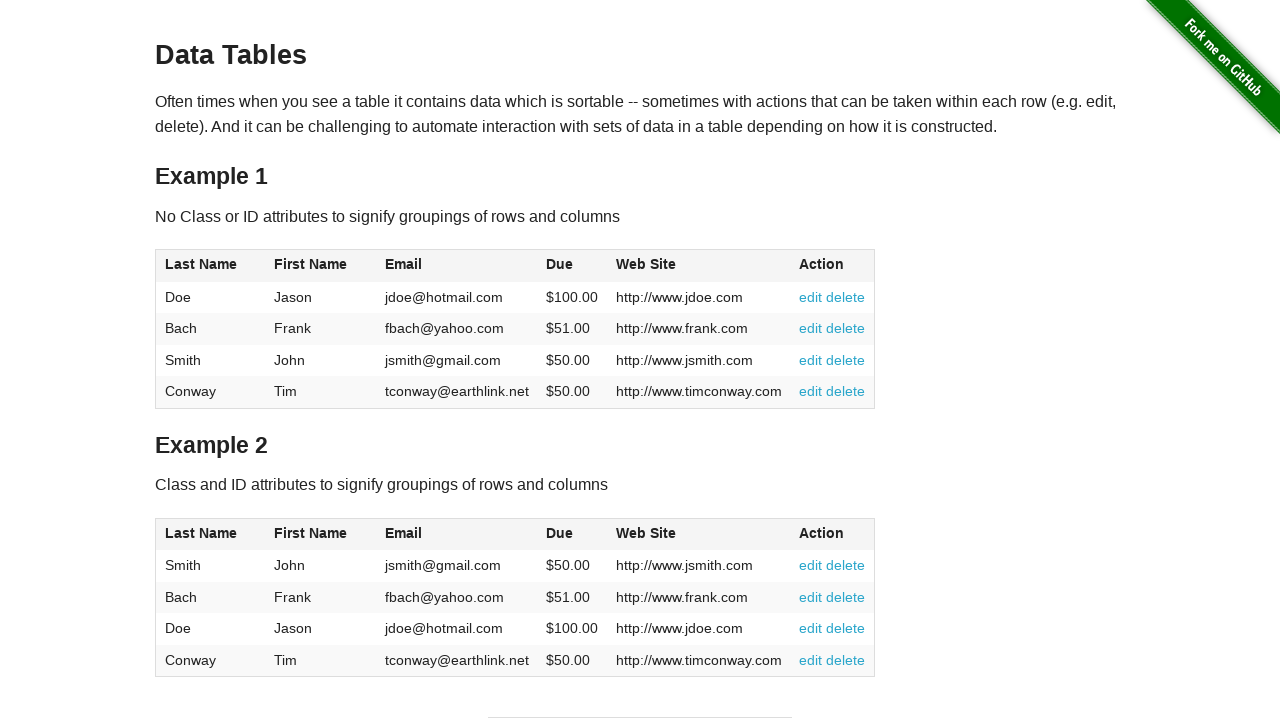

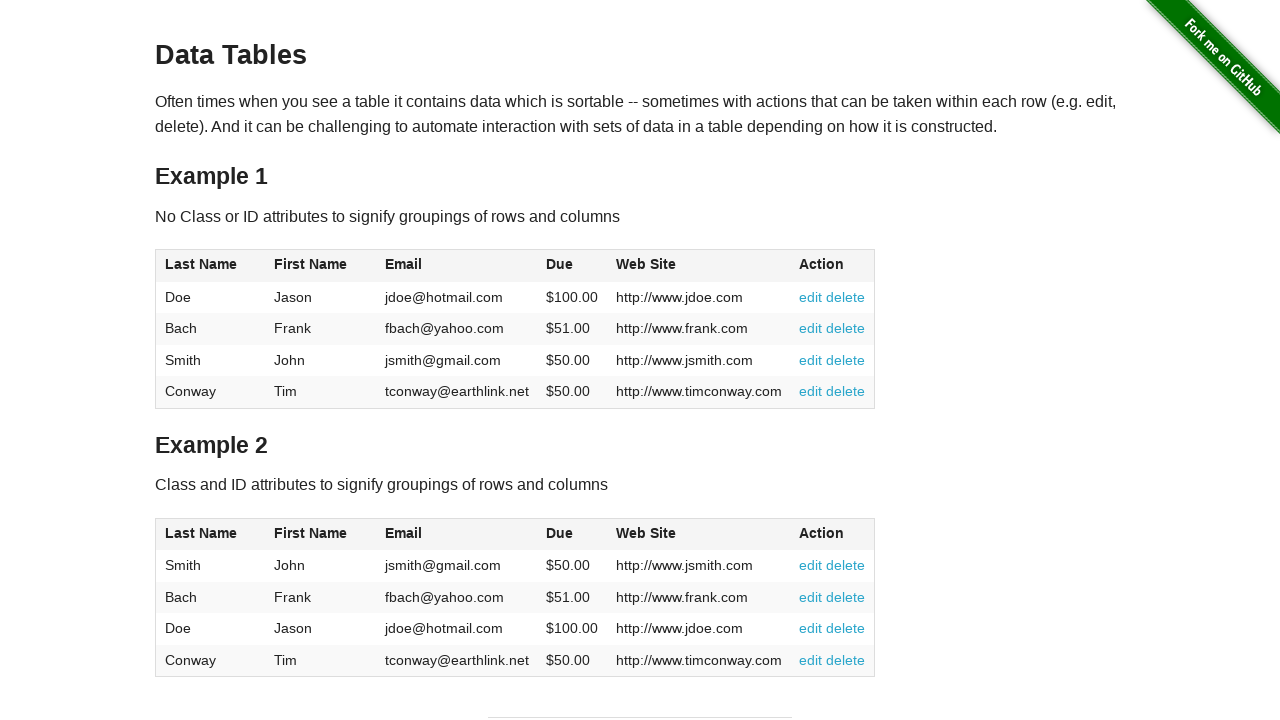